Tests iframe interaction by switching to an iframe, typing a name in an input field, switching back to the main content, clicking a Bold button, and verifying the alert message.

Starting URL: https://claruswaysda.github.io/iframe.html

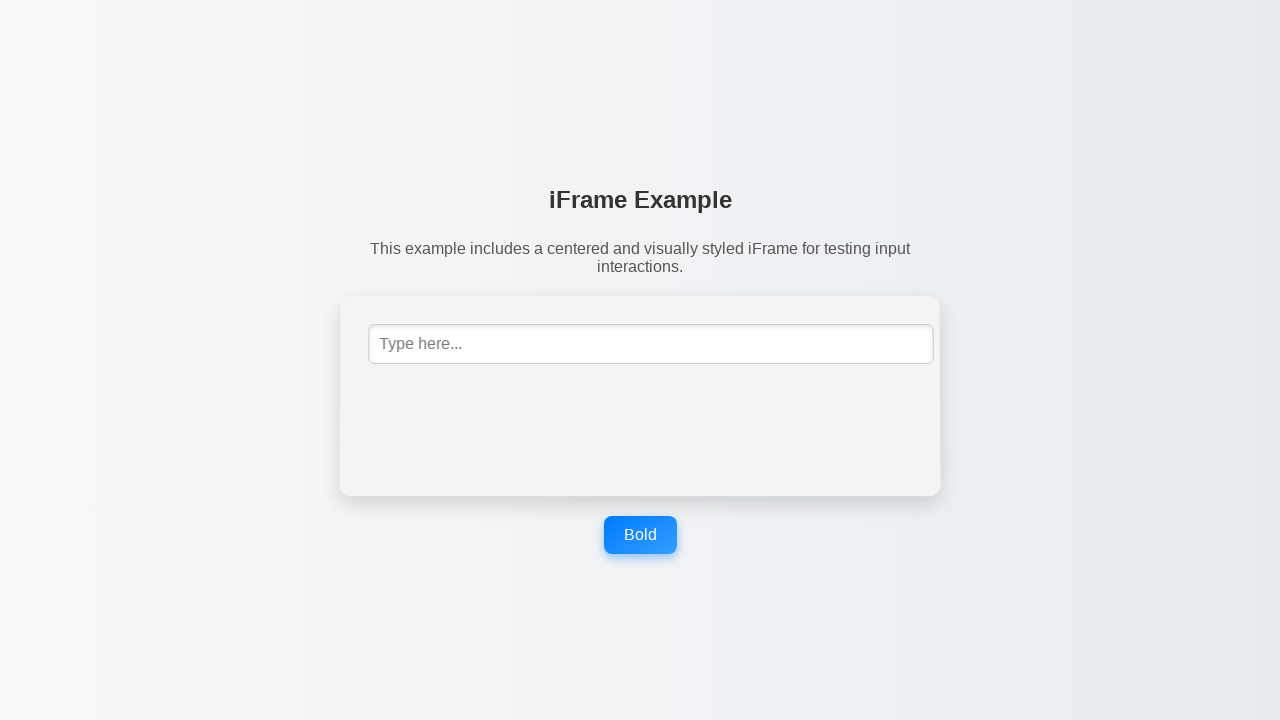

Navigated to iframe test page
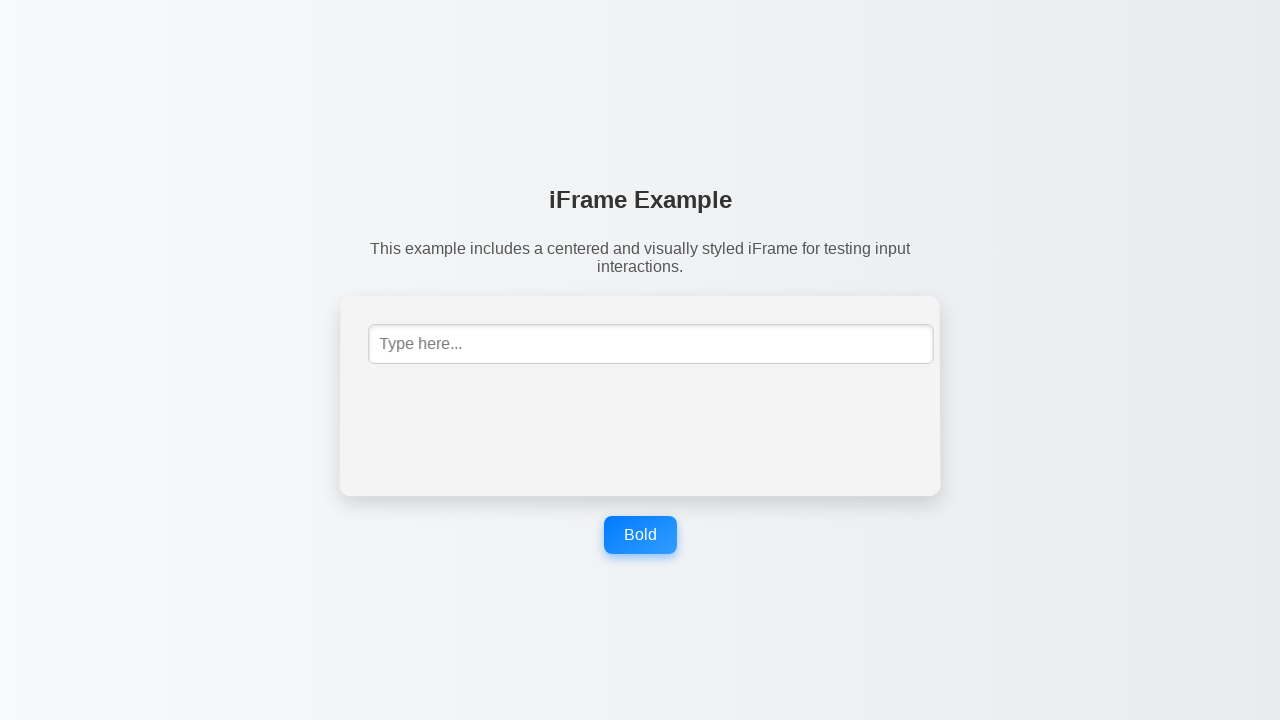

Switched to iframe and typed 'Margaret Thompson' in input field on #mce_0_ifr >> internal:control=enter-frame >> input[placeholder='Type here...']
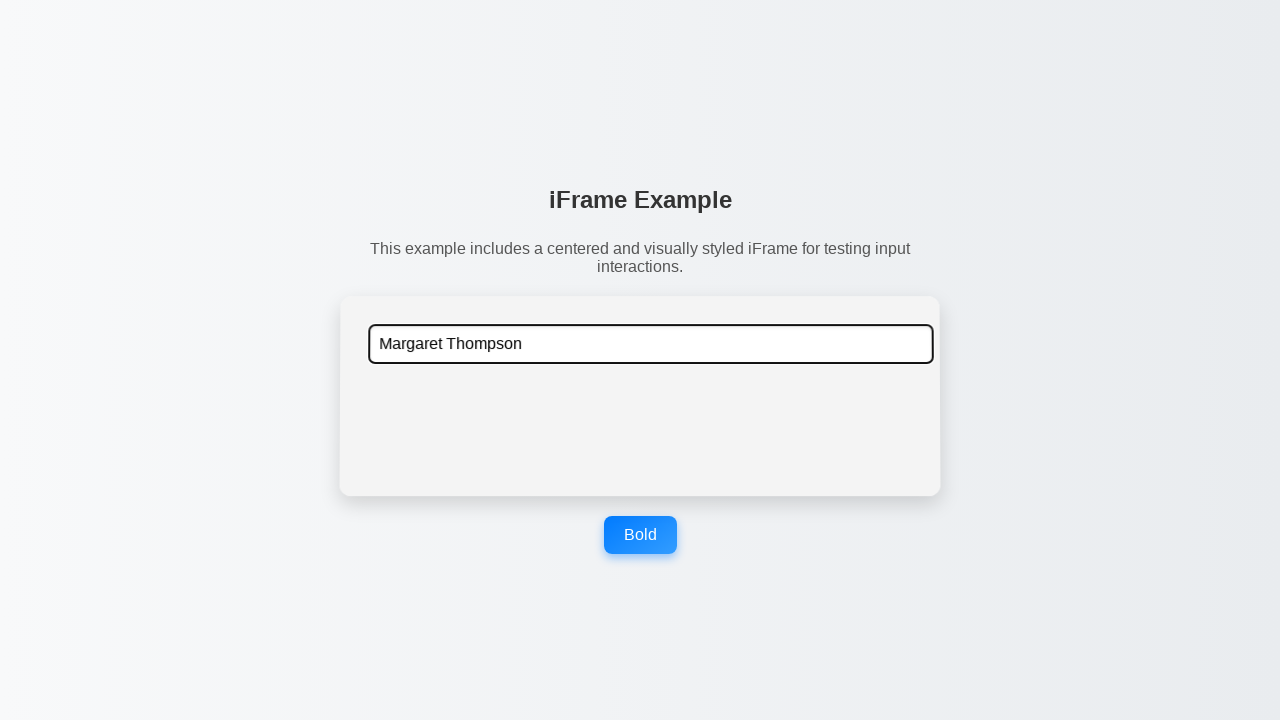

Set up dialog handler for alert verification
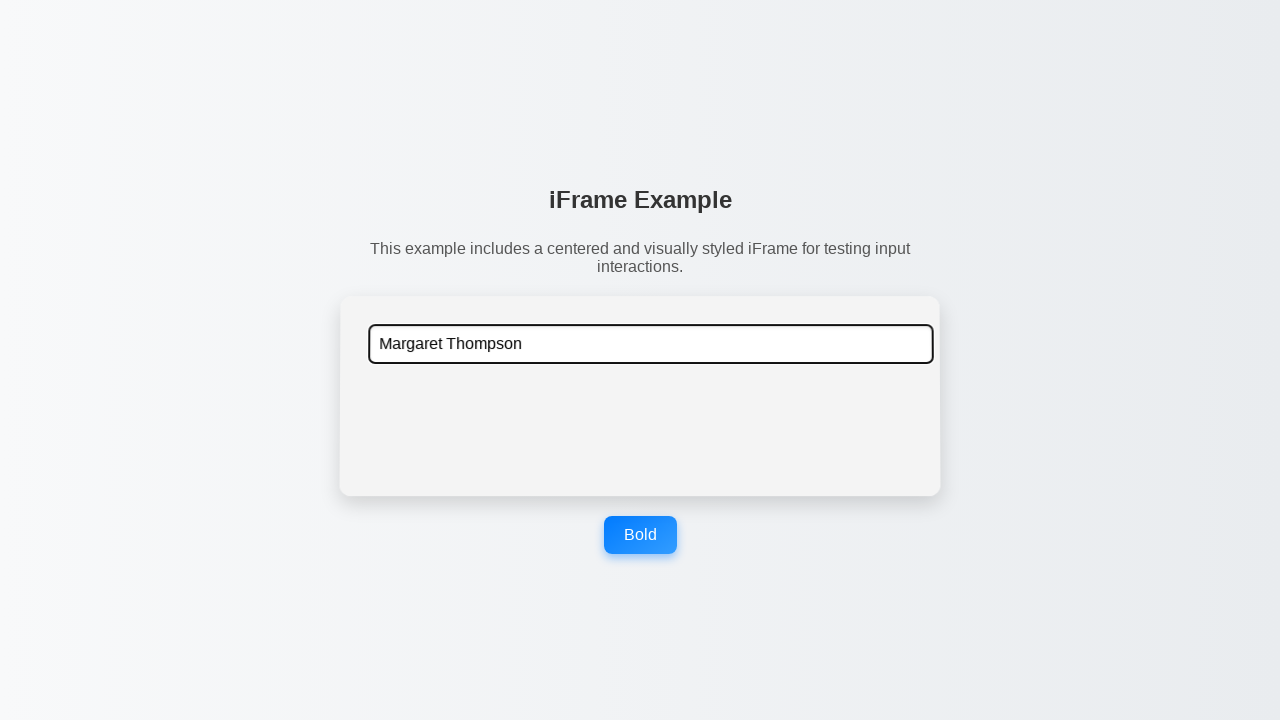

Registered dialog event listener
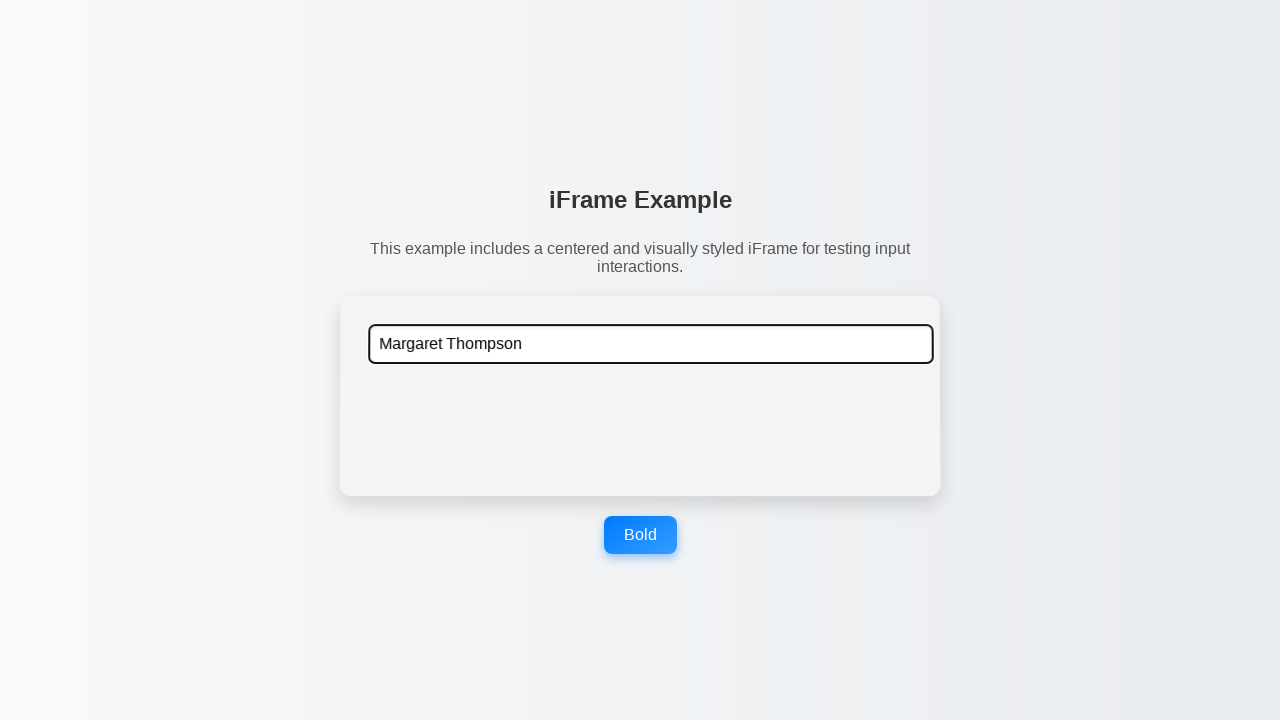

Clicked Bold button which triggered alert dialog at (640, 535) on xpath=//button[.='Bold']
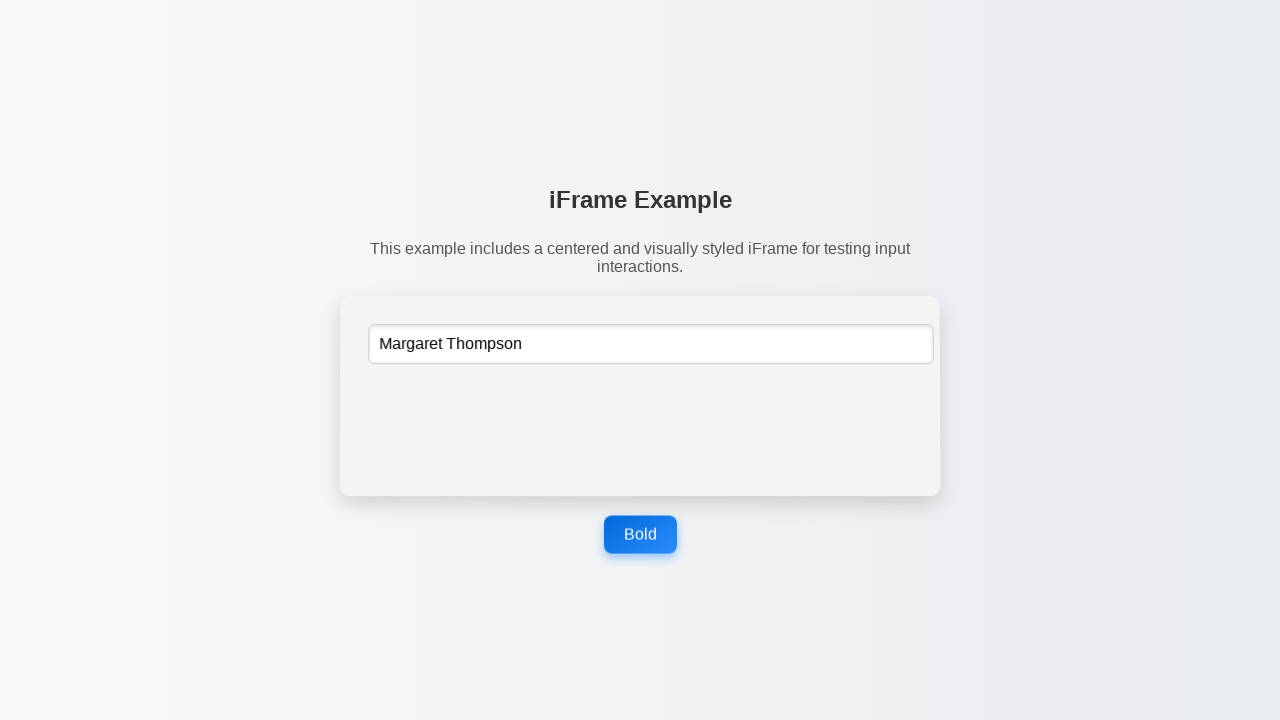

Waited for dialog to be processed
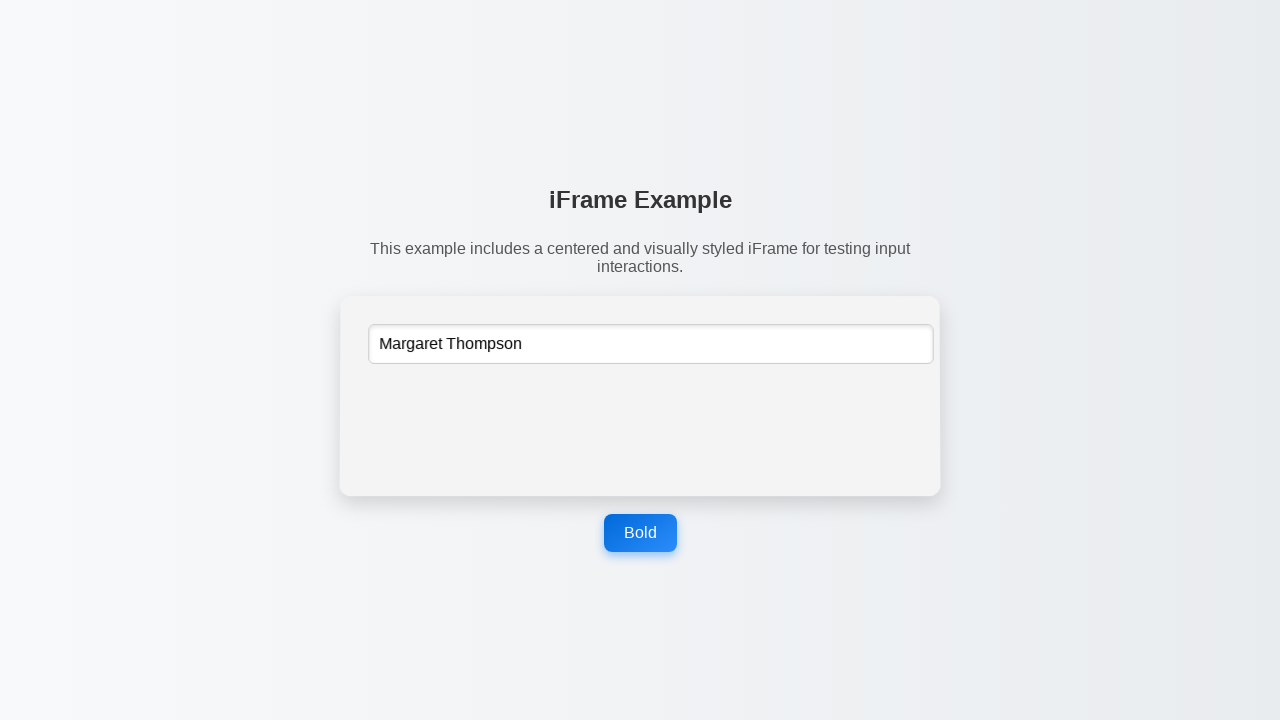

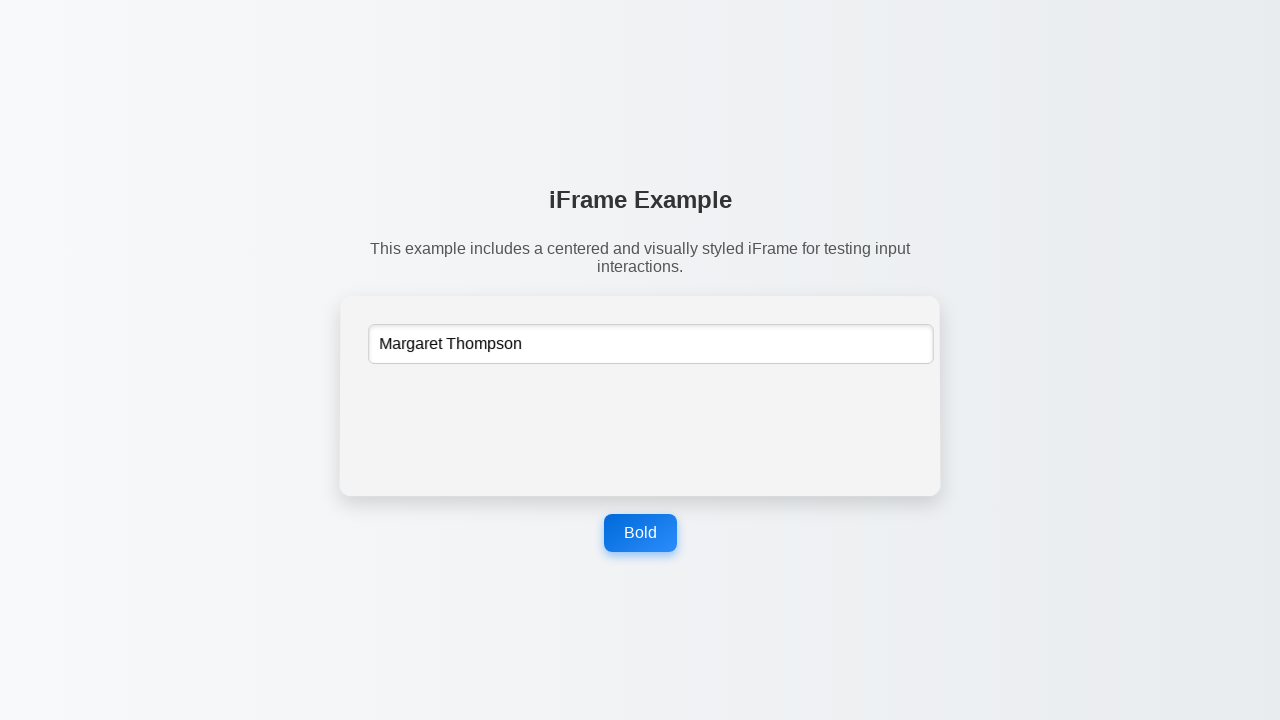